Tests a registration form by filling in first name, last name, and email fields in the first block, submitting the form, and verifying the success message is displayed.

Starting URL: http://suninjuly.github.io/registration1.html

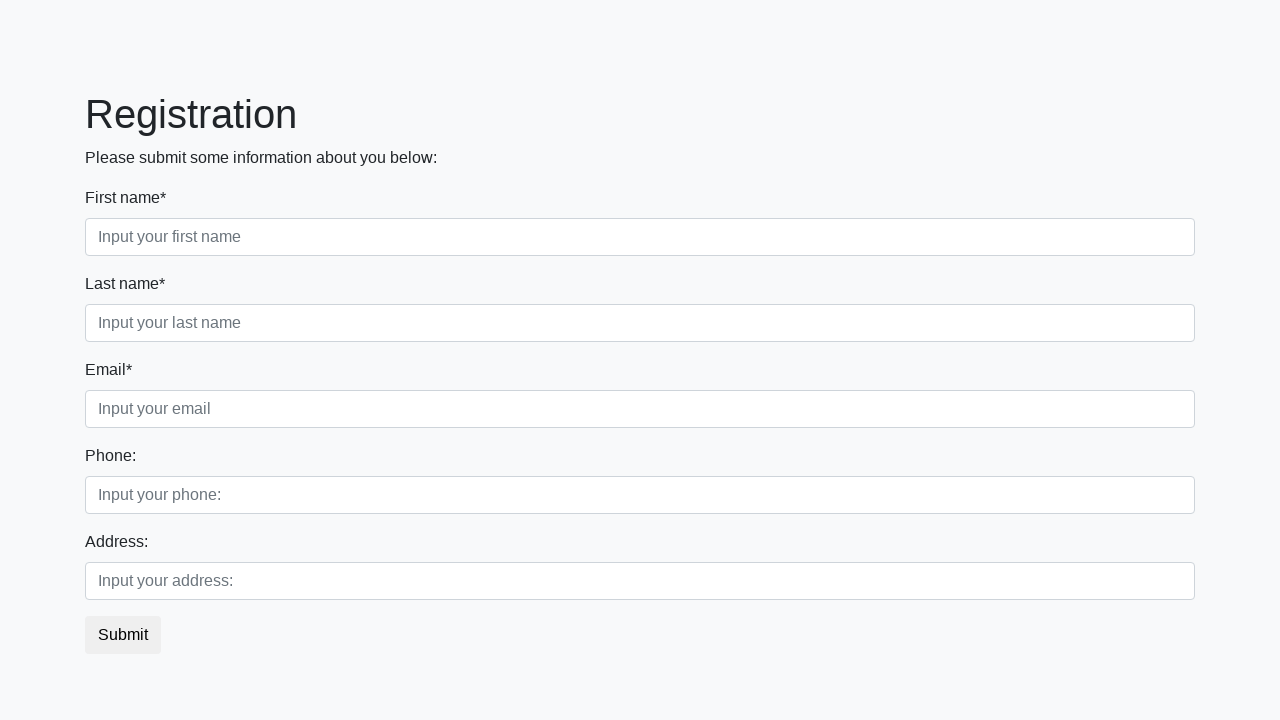

Filled first name field with 'Ivan' on div.first_block input.form-control.first
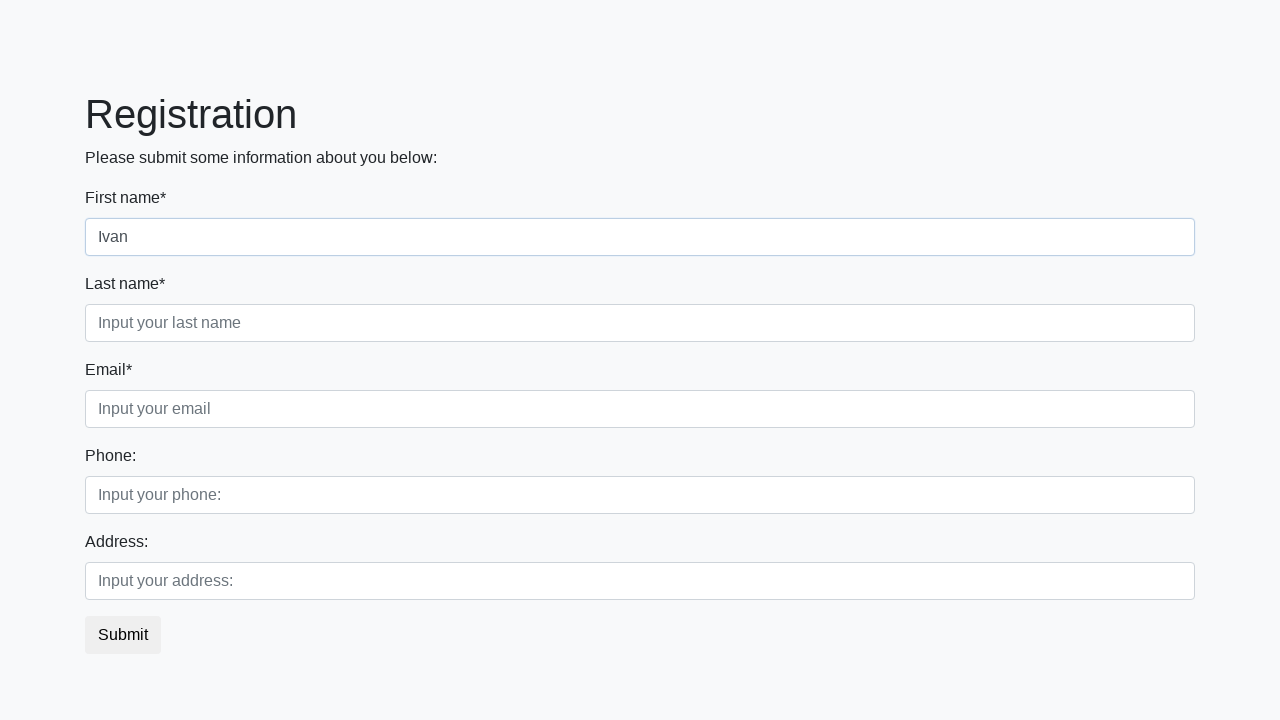

Filled last name field with 'Petrov' on div.first_block input.form-control.second
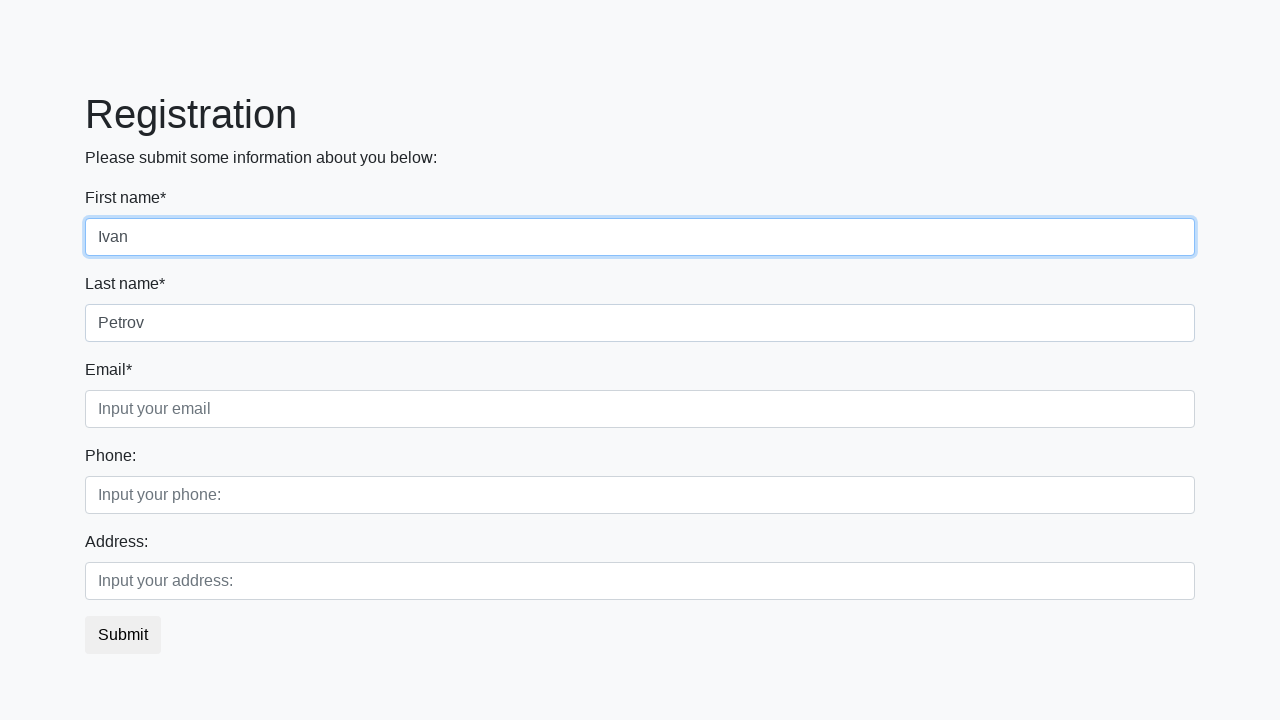

Filled email field with 'testuser@example.com' on div.first_block input.form-control.third
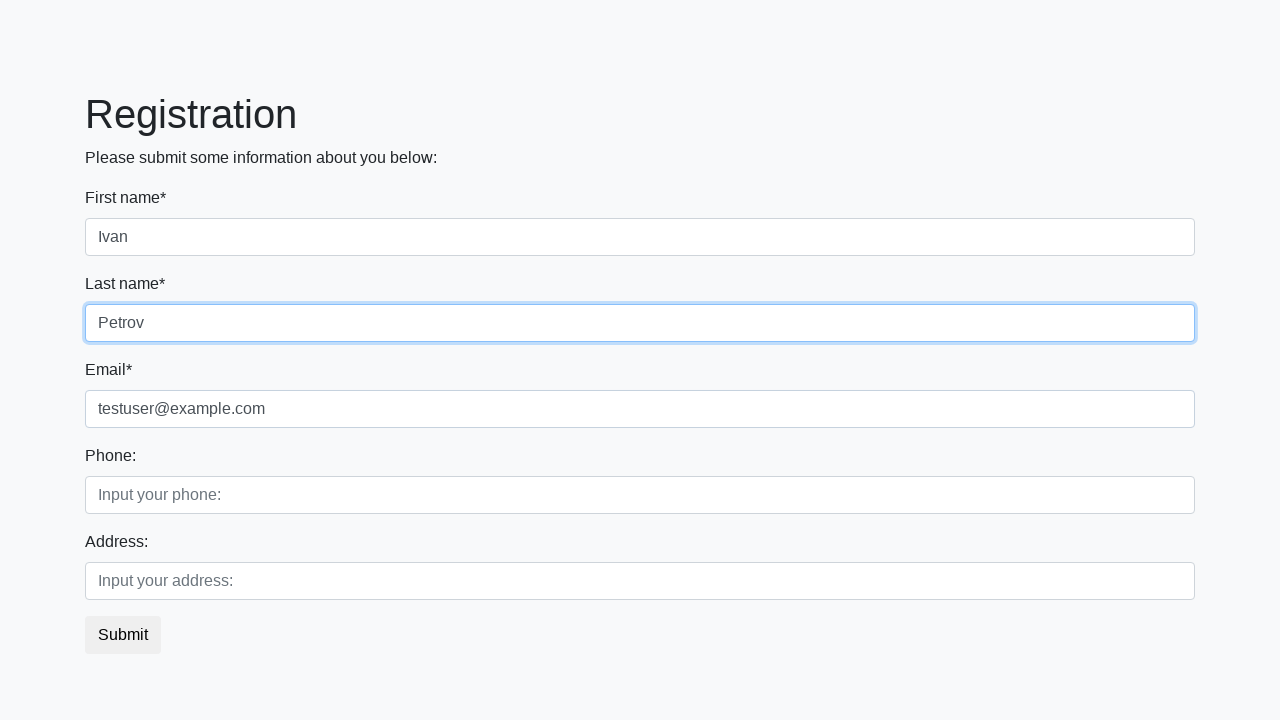

Clicked submit button to register at (123, 635) on button.btn
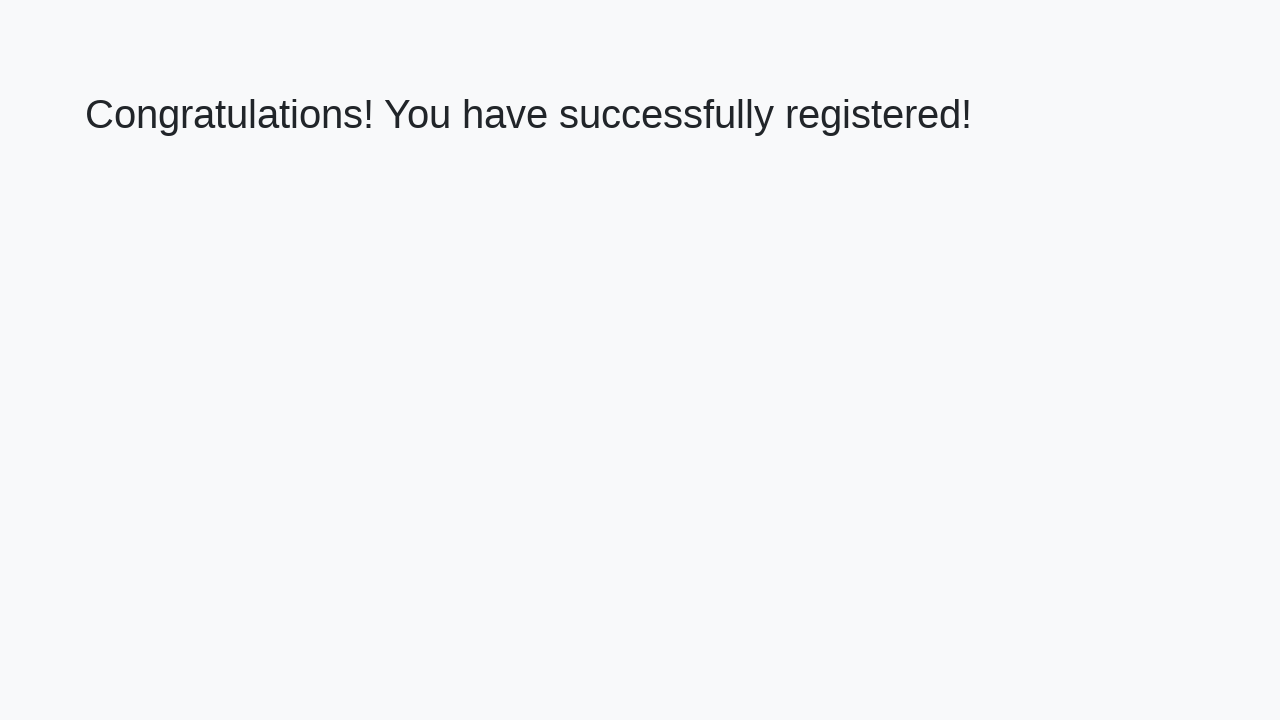

Success page loaded with heading element
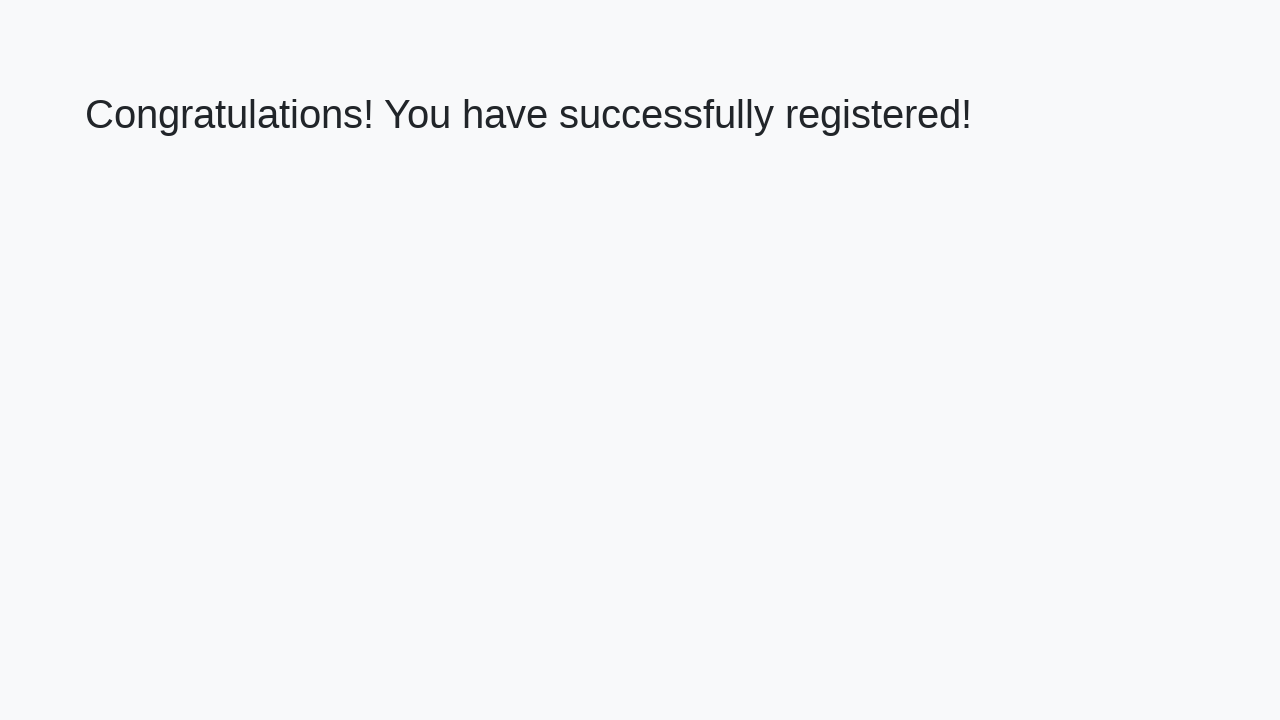

Retrieved success message text from heading
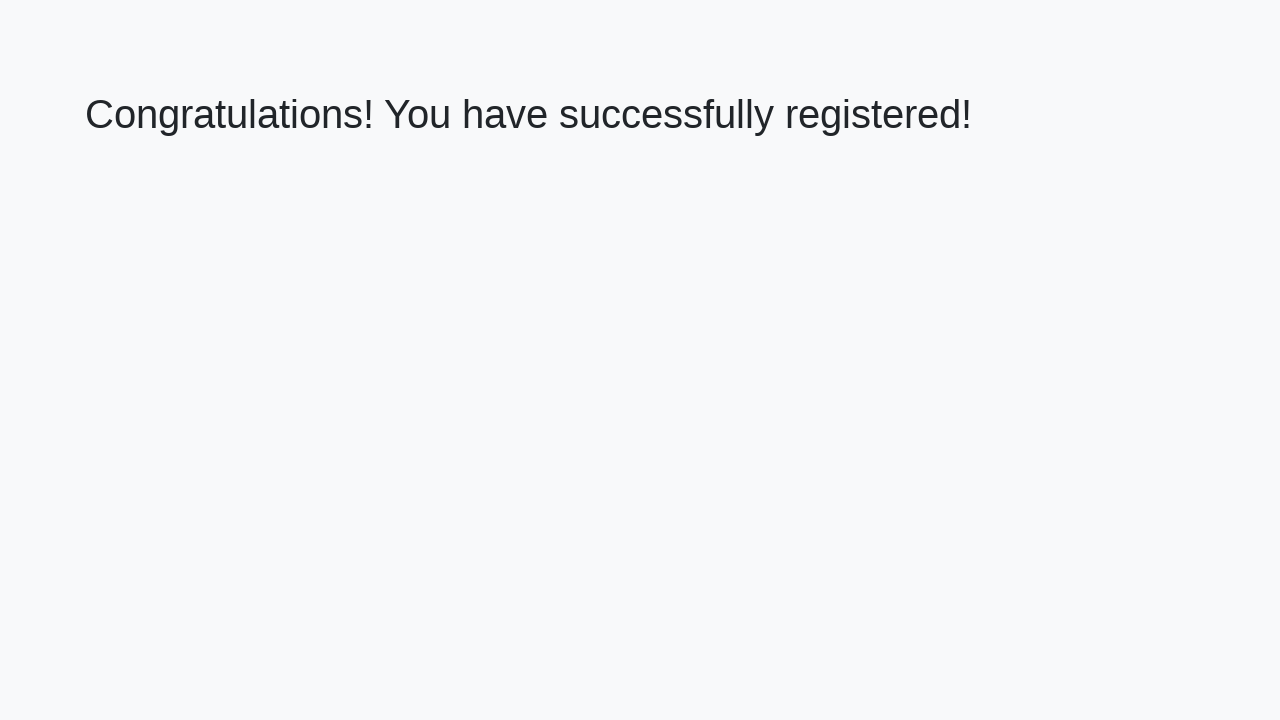

Verified success message matches expected text
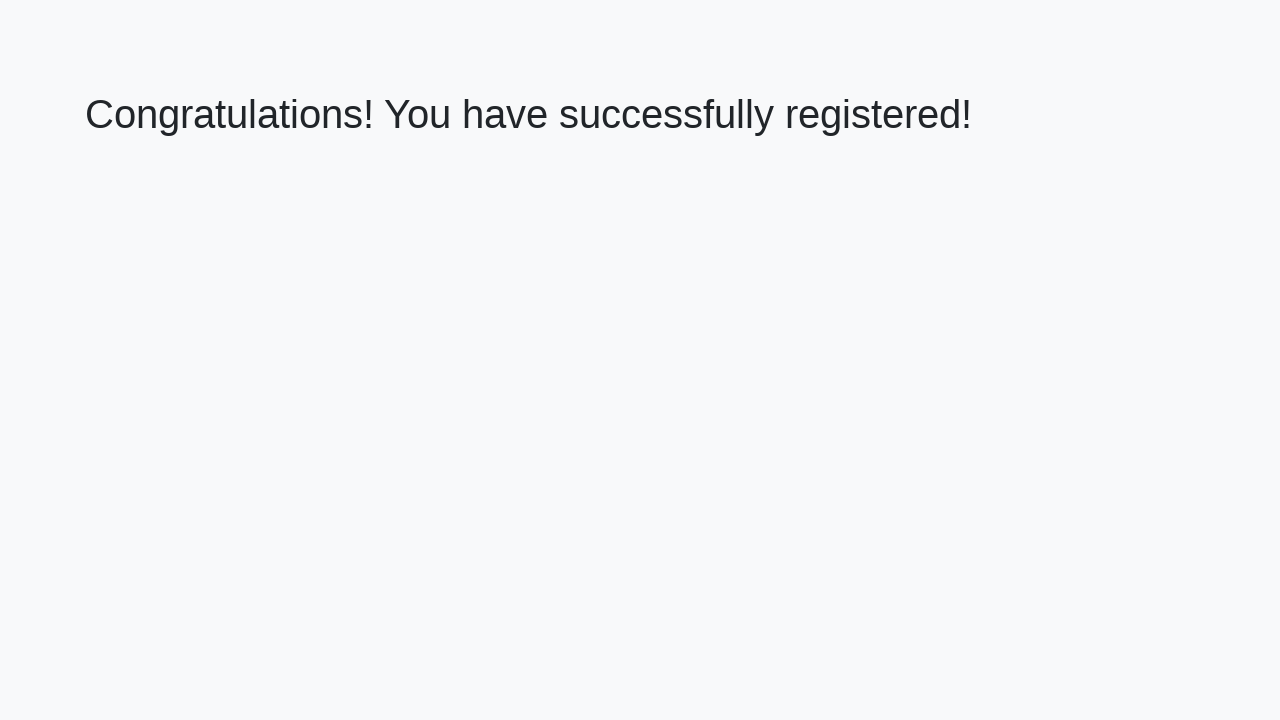

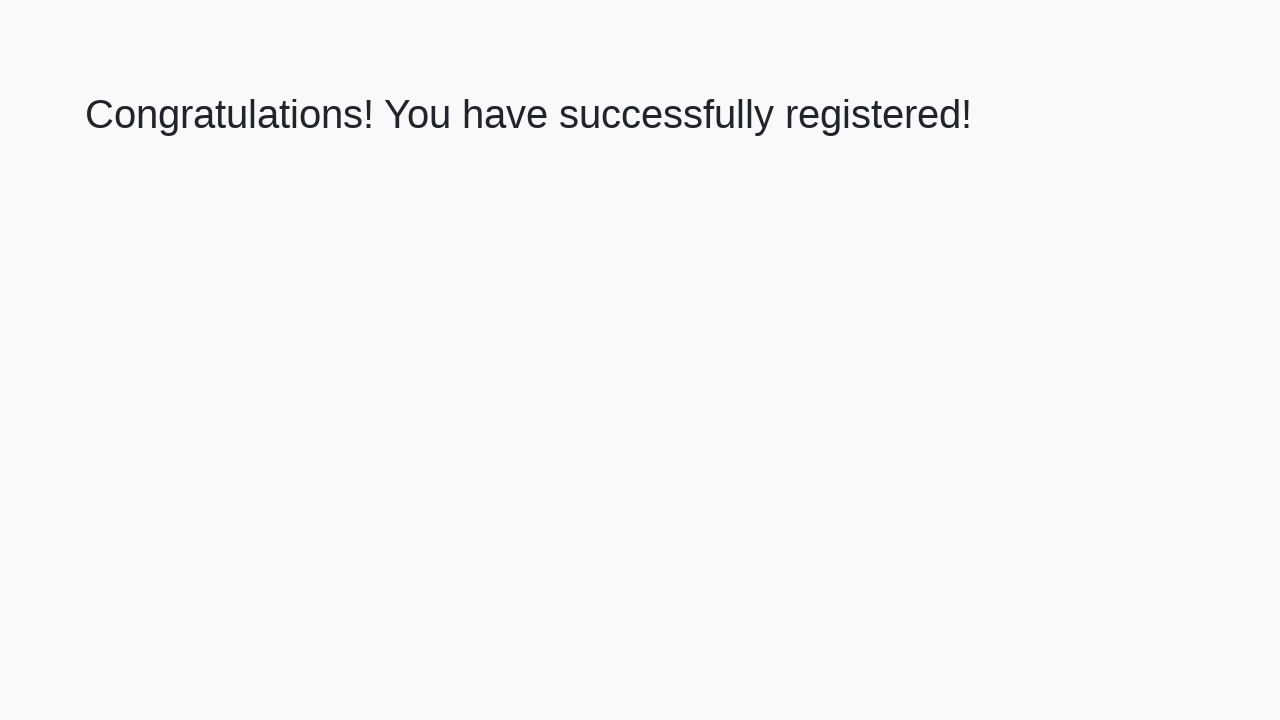